Navigates to the DemoQA main page and clicks on the Book Store Application card to access the book store section.

Starting URL: https://demoqa.com

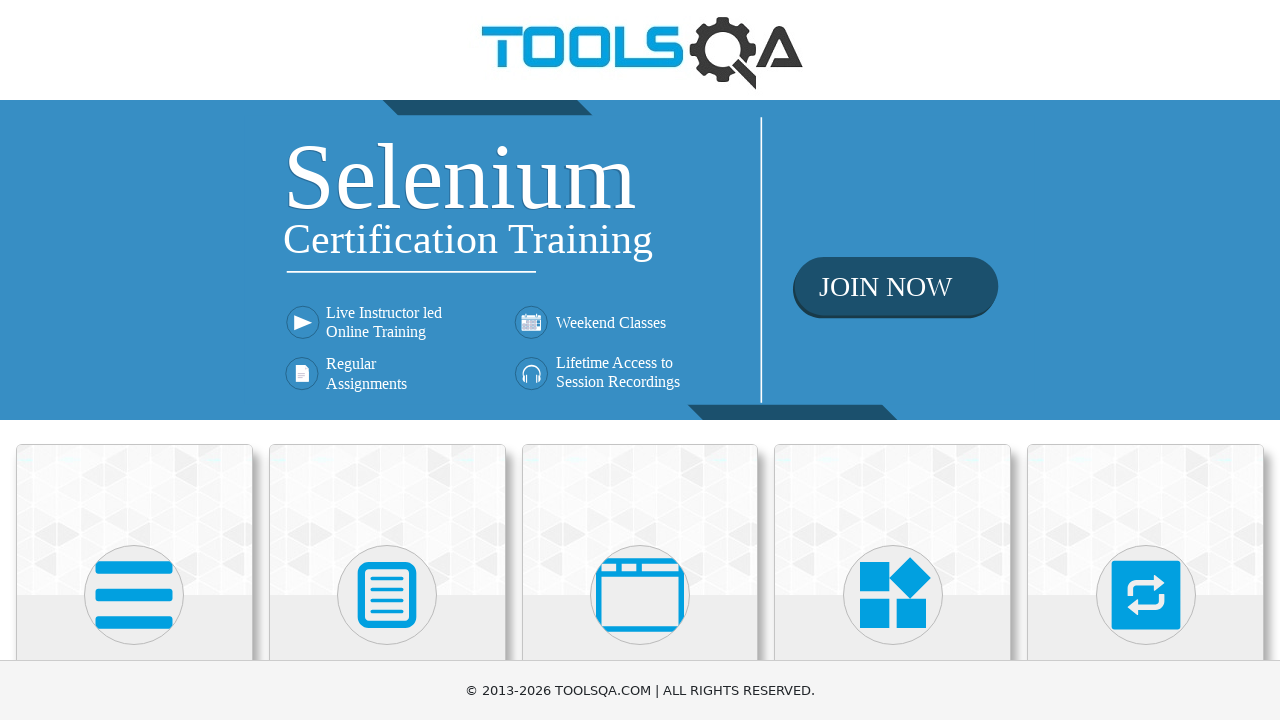

Navigated to DemoQA main page
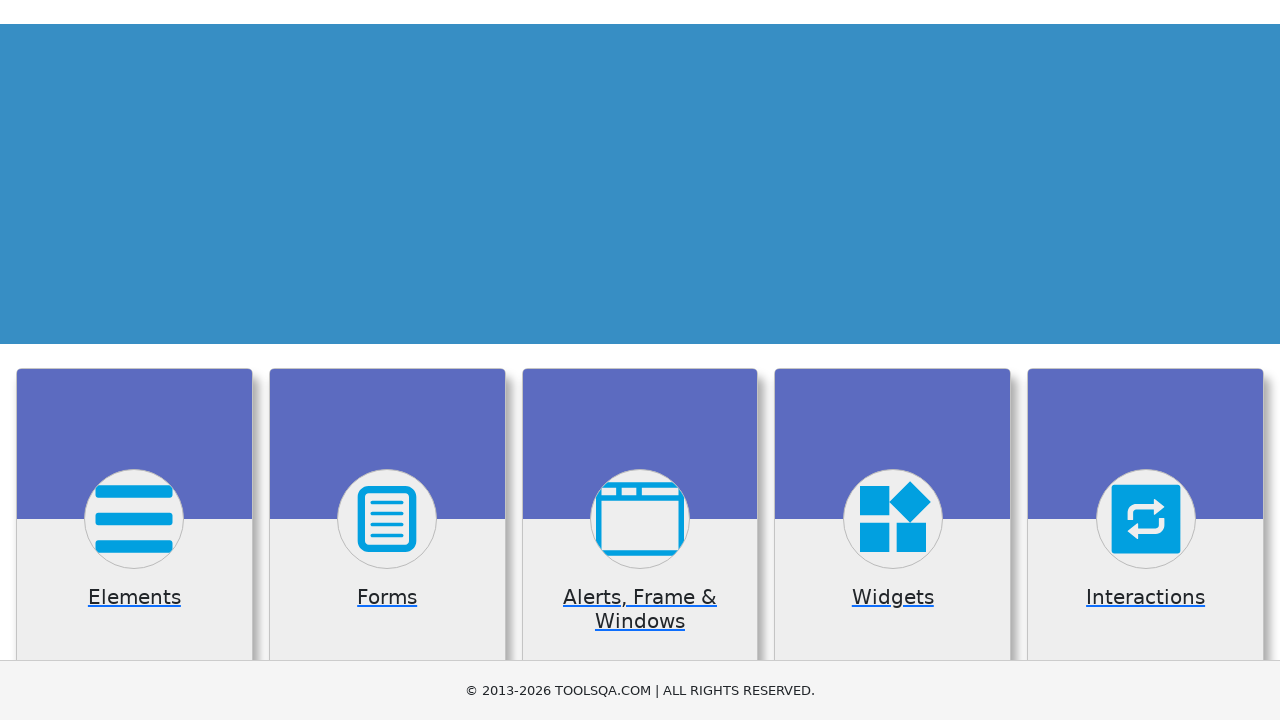

Clicked on the Book Store Application card to access the book store section at (134, 420) on xpath=//h5[contains(text(), 'Book Store Application')]//ancestor::div[contains(@
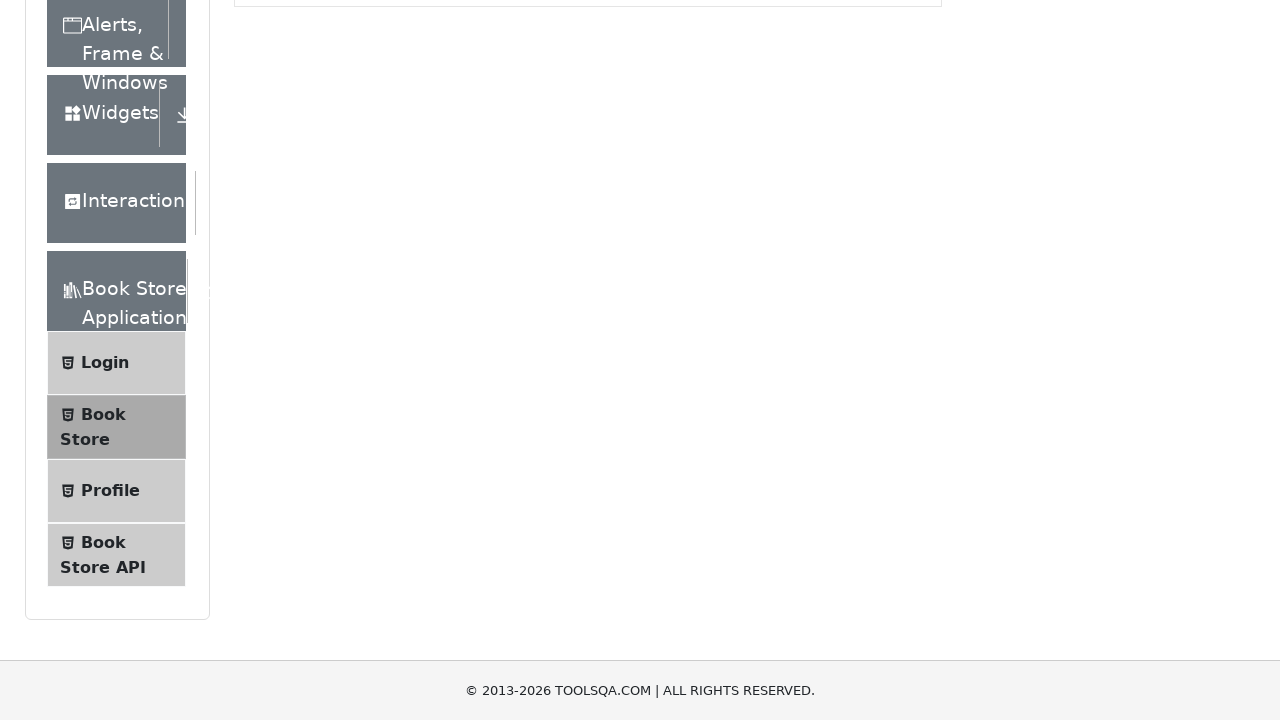

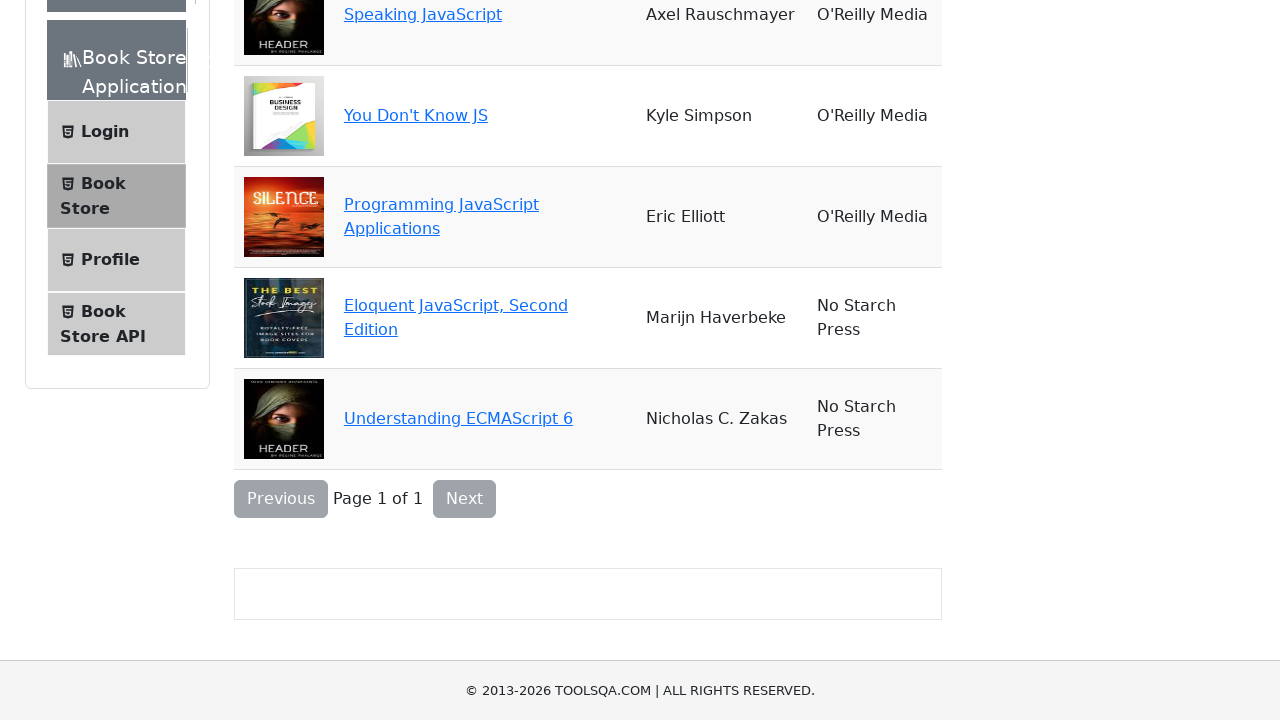